Tests the add element functionality on Herokuapp by clicking a link to navigate to the add/remove elements page, clicking the add button, and verifying an element was added

Starting URL: https://the-internet.herokuapp.com/

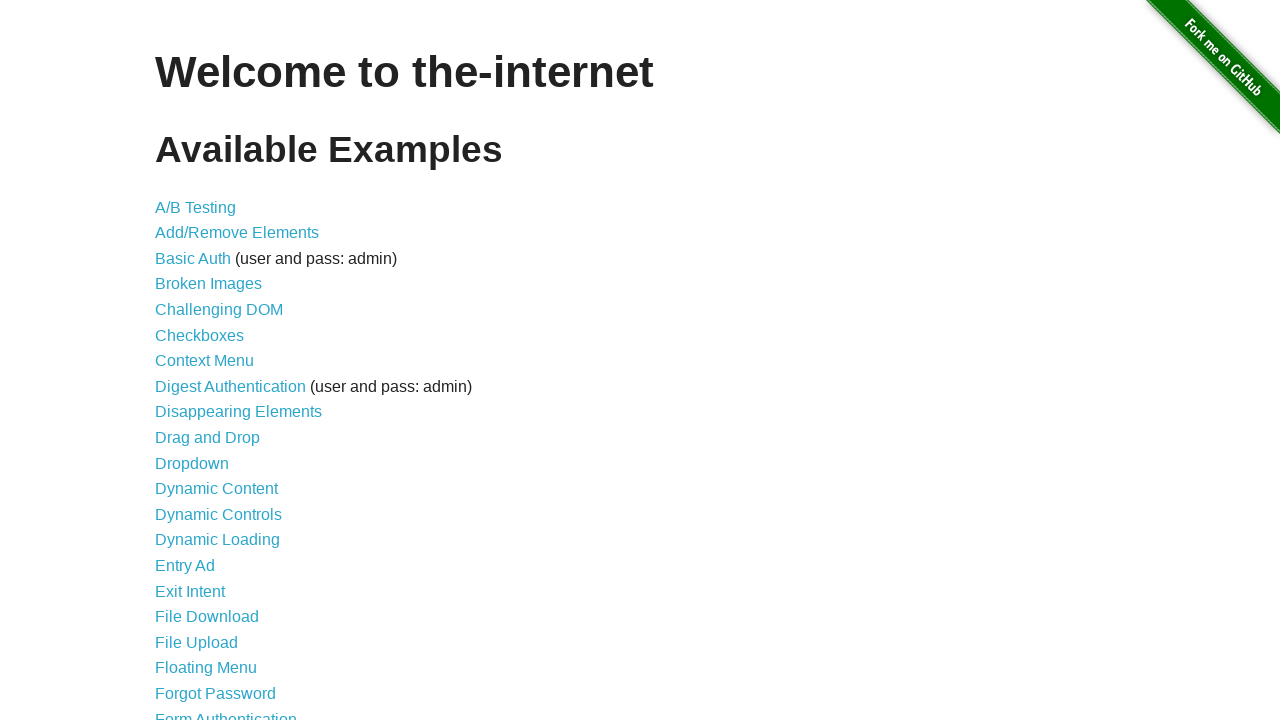

Clicked link to navigate to add/remove elements page at (237, 233) on a[href='/add_remove_elements/']
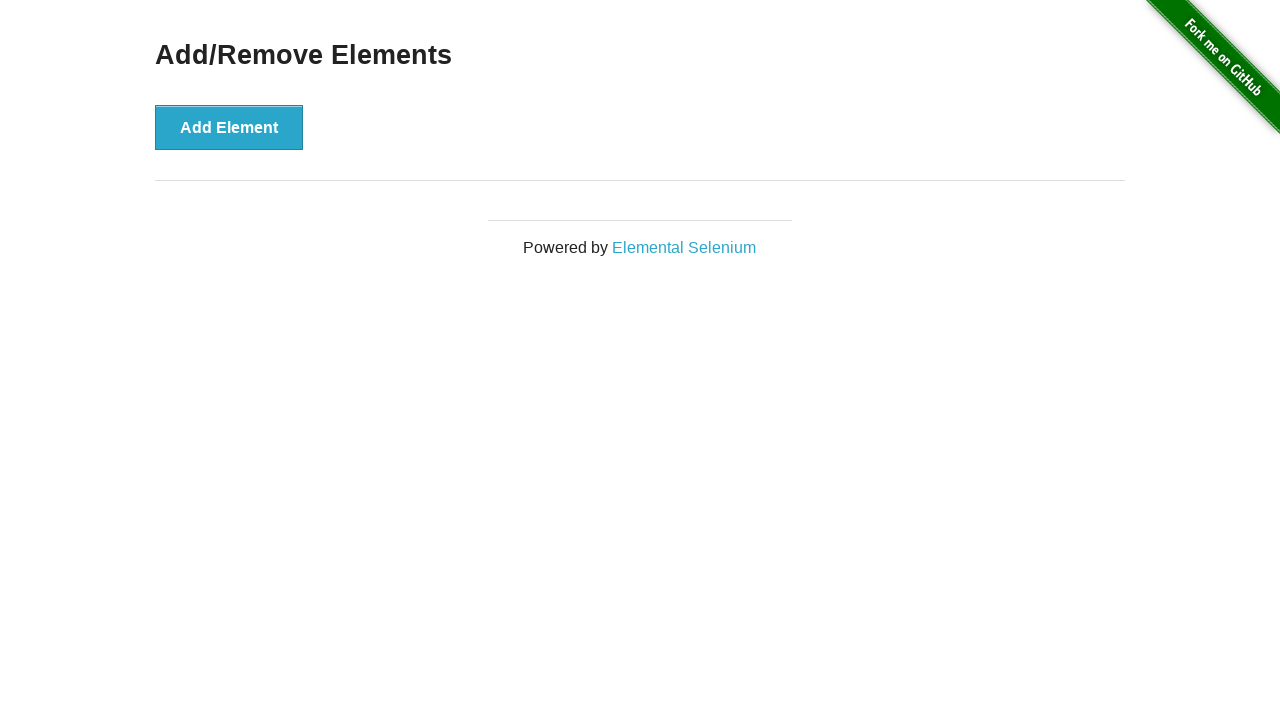

Clicked the Add Element button at (229, 127) on button[onclick='addElement()']
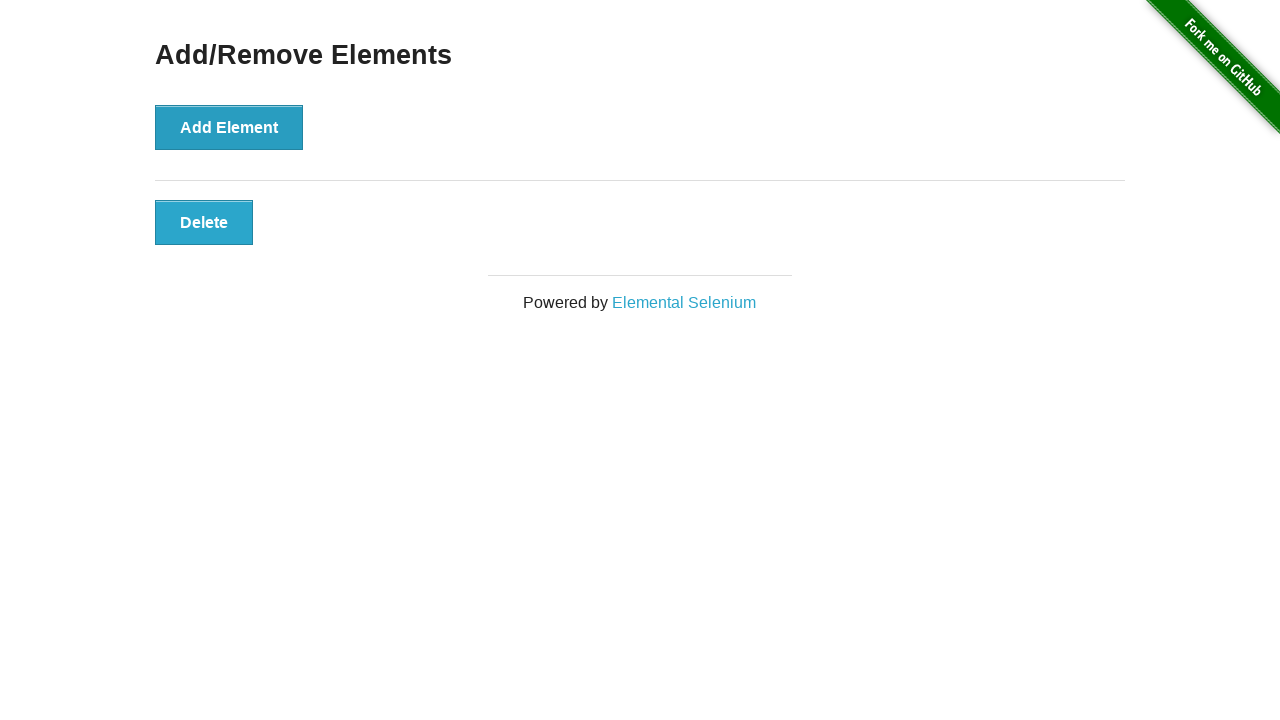

Verified that the newly added element appeared on the page
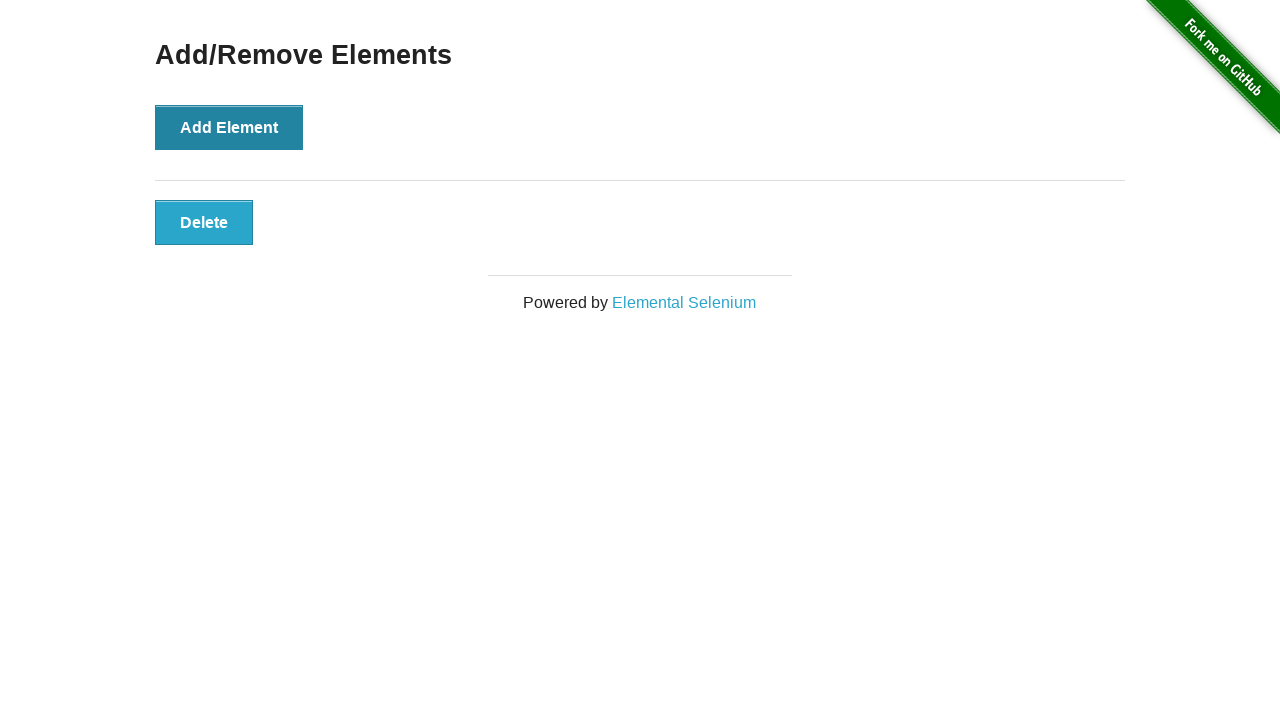

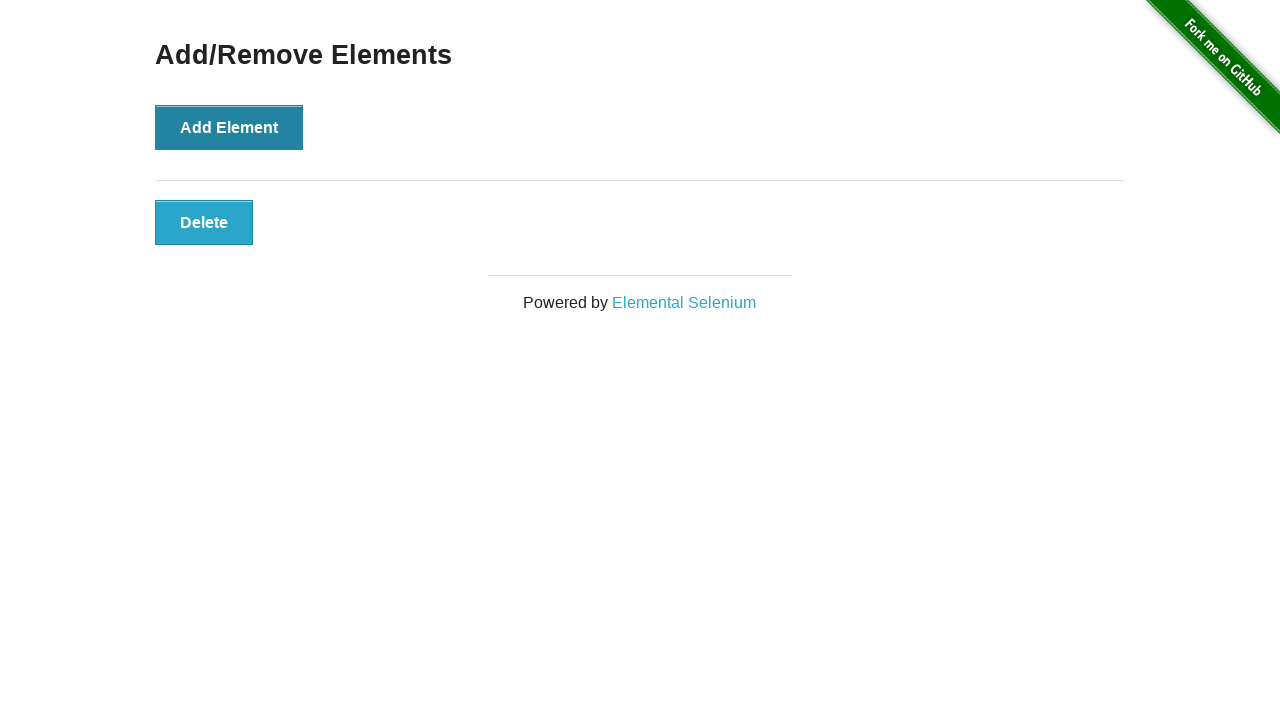